Tests double-click functionality on a button element and verifies that an alert dialog appears with the expected text

Starting URL: https://only-testing-blog.blogspot.com/2014/09/selectable.html

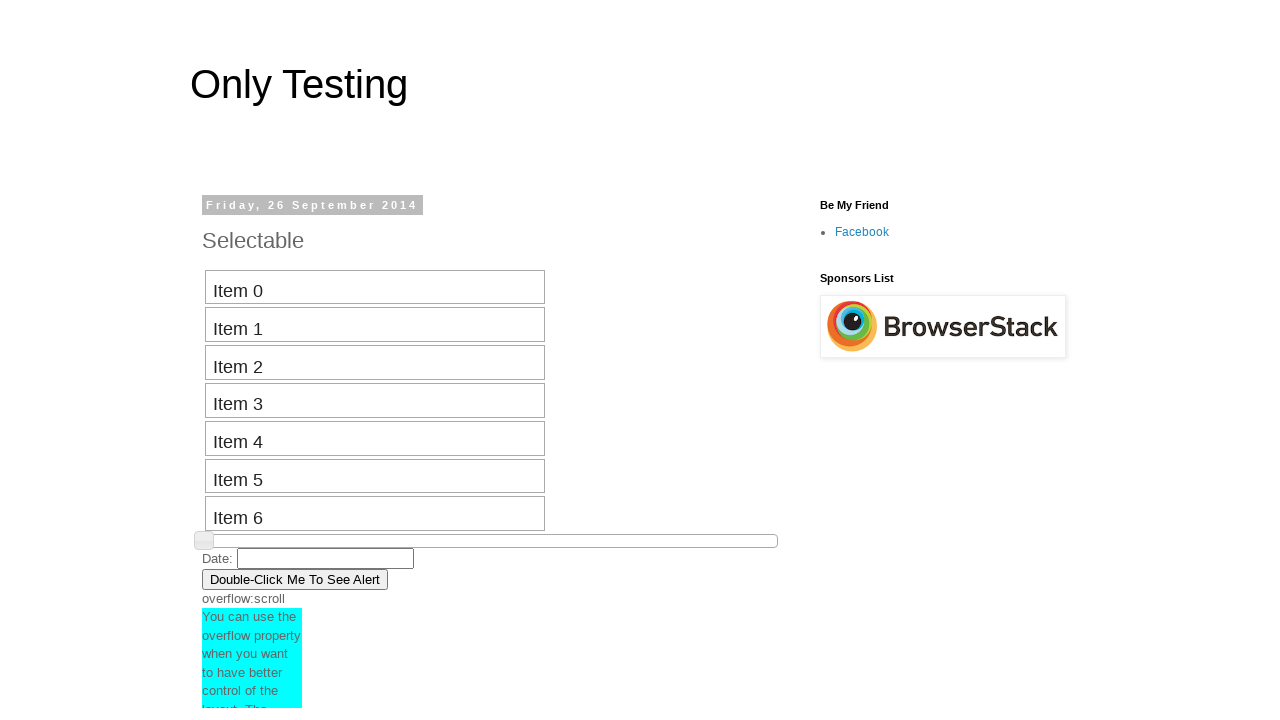

Double-clicked button element at (295, 579) on button
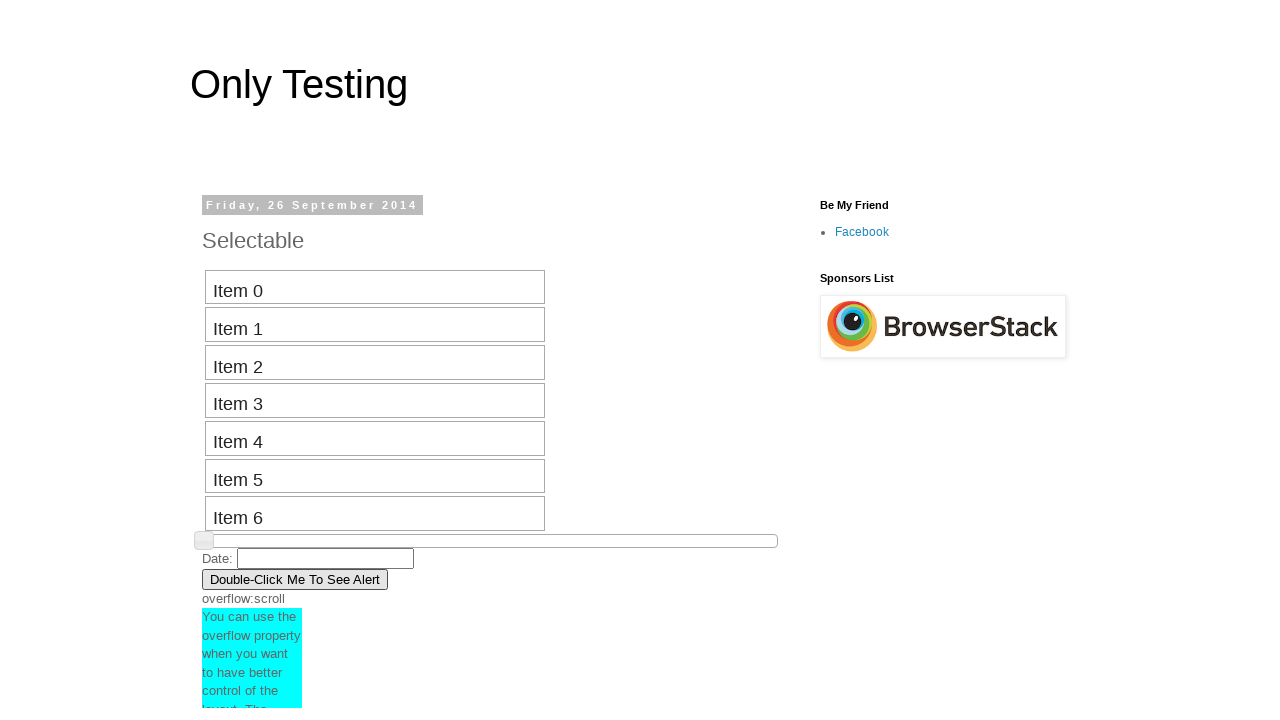

Set up dialog handler to accept alerts
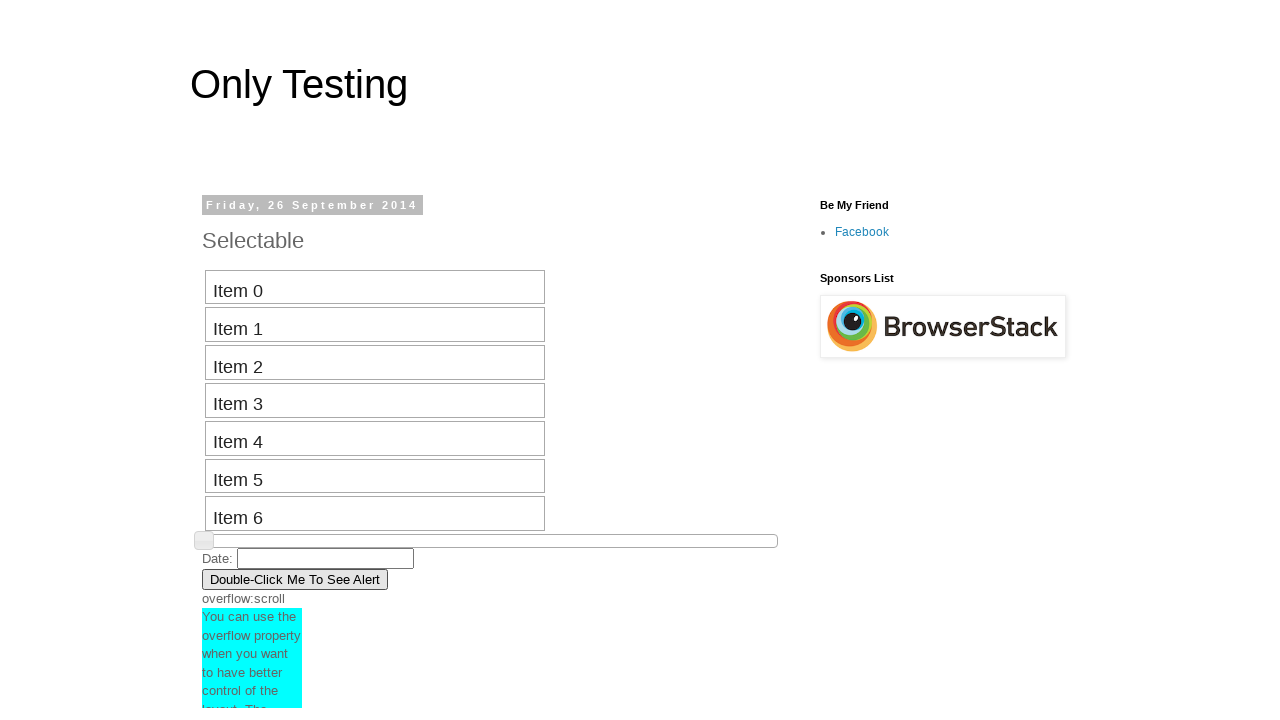

Waited 1000ms for alert dialog to appear and be handled
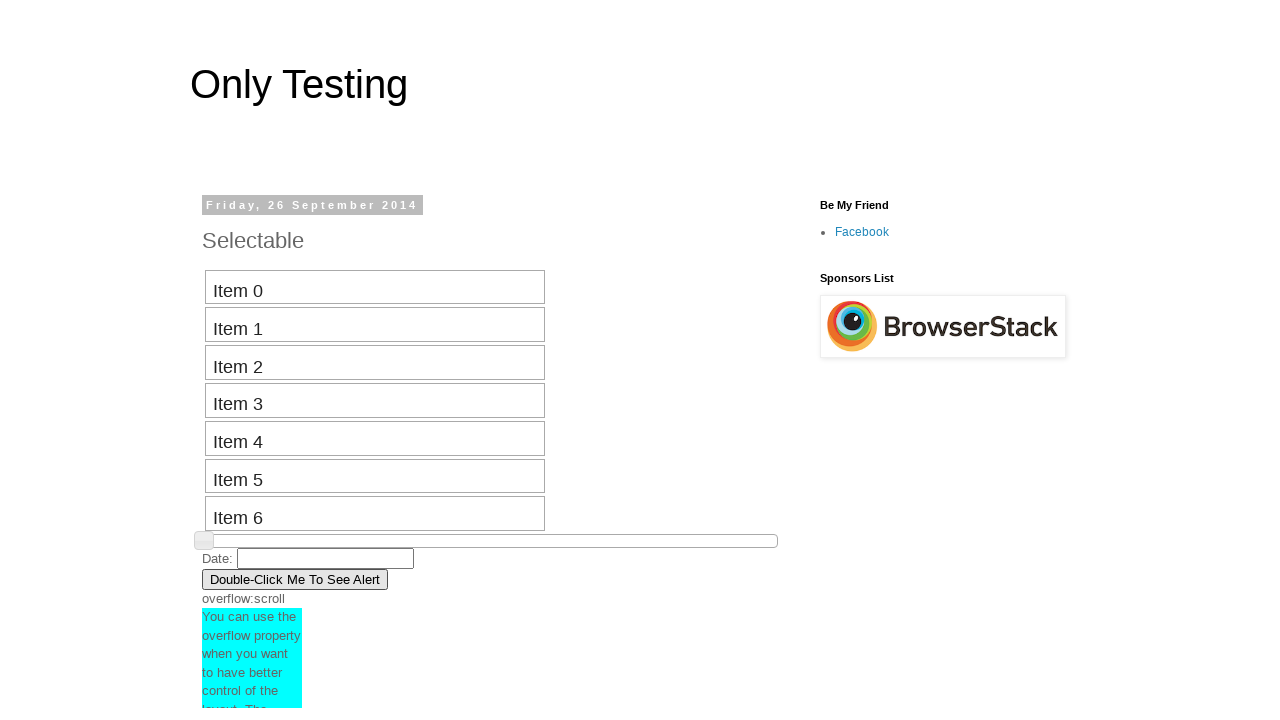

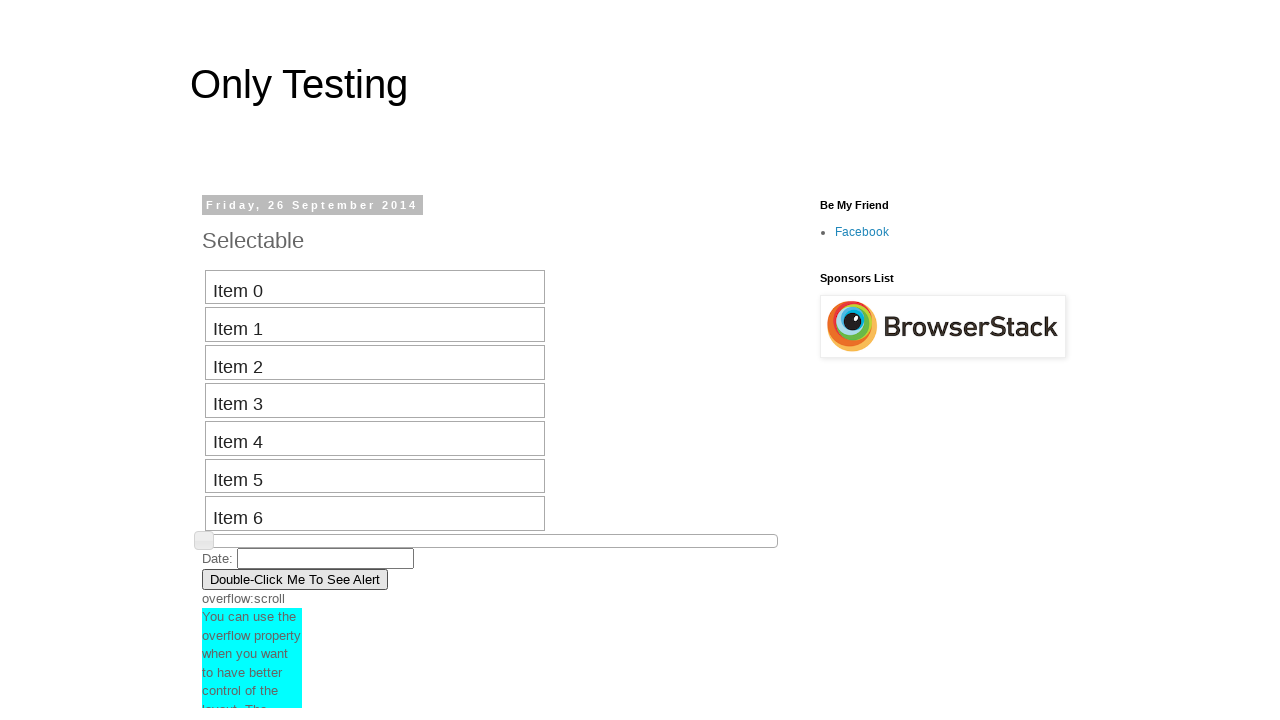